Tests an explicit wait scenario by waiting for a price to change to $100, then clicking a book button, calculating a mathematical answer based on an input value, and submitting the solution.

Starting URL: http://suninjuly.github.io/explicit_wait2.html

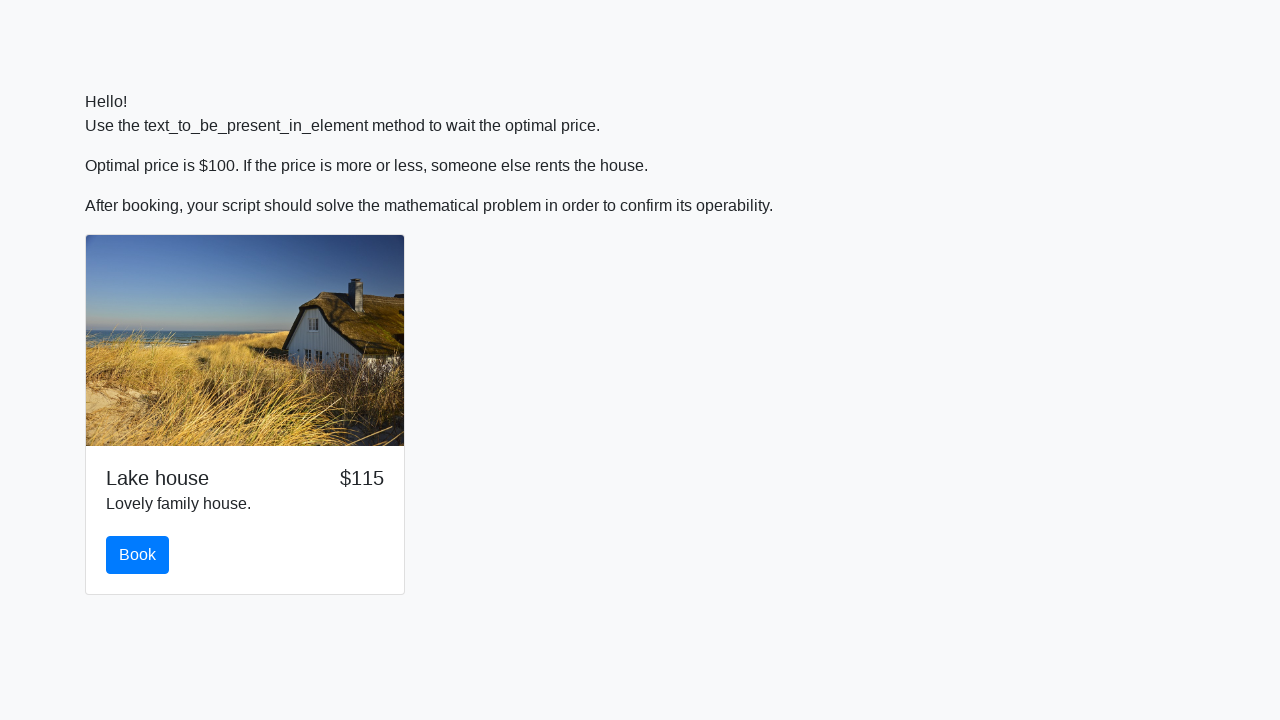

Waited for price element to display $100
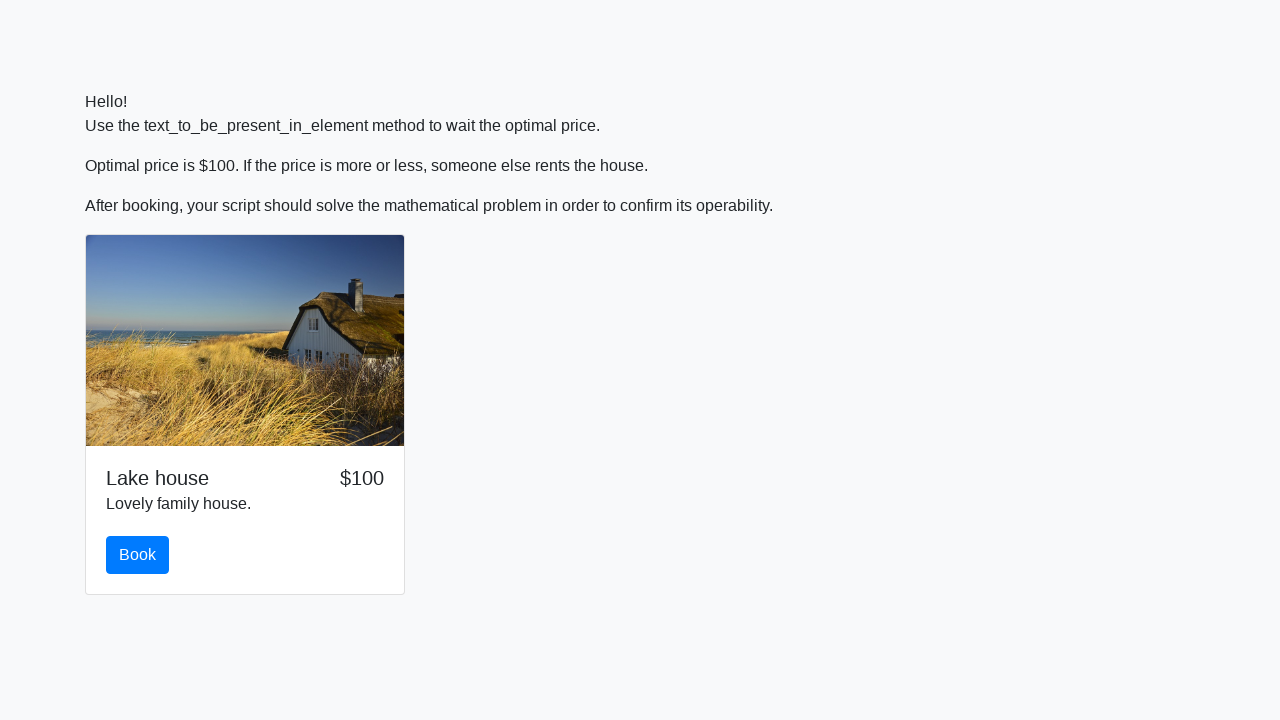

Clicked the book button at (138, 555) on #book.btn
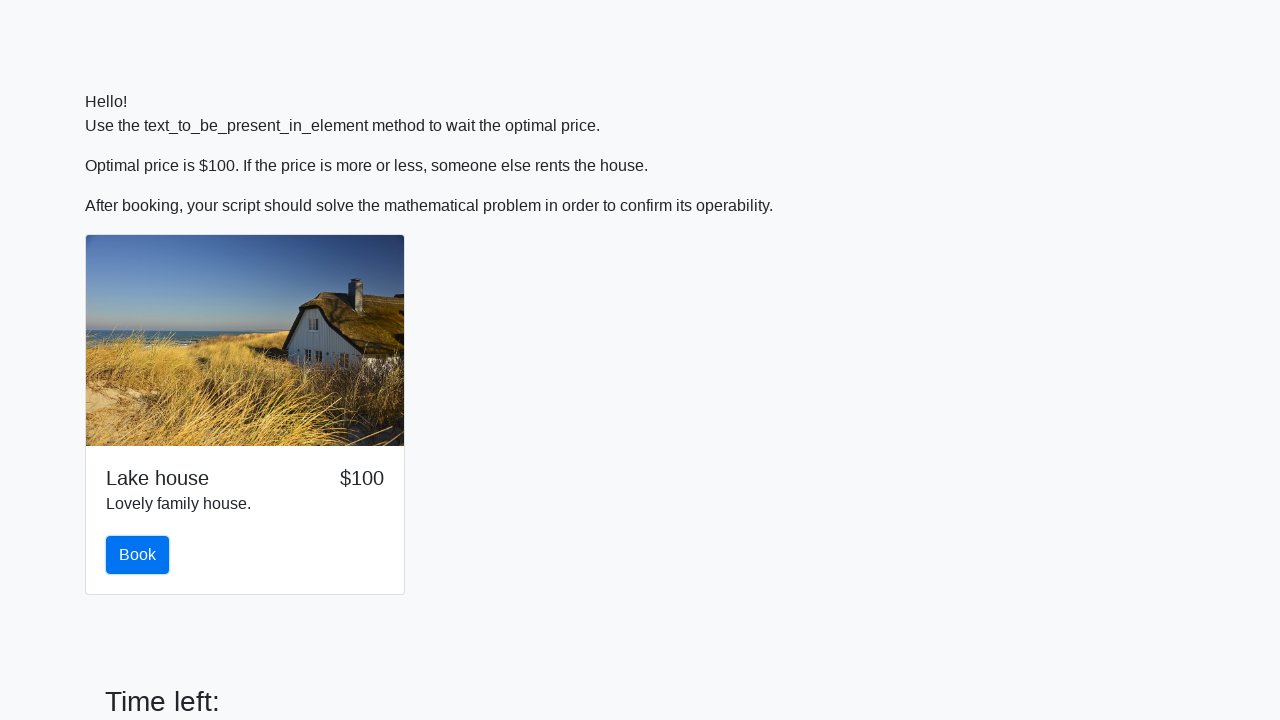

Retrieved input value: 643
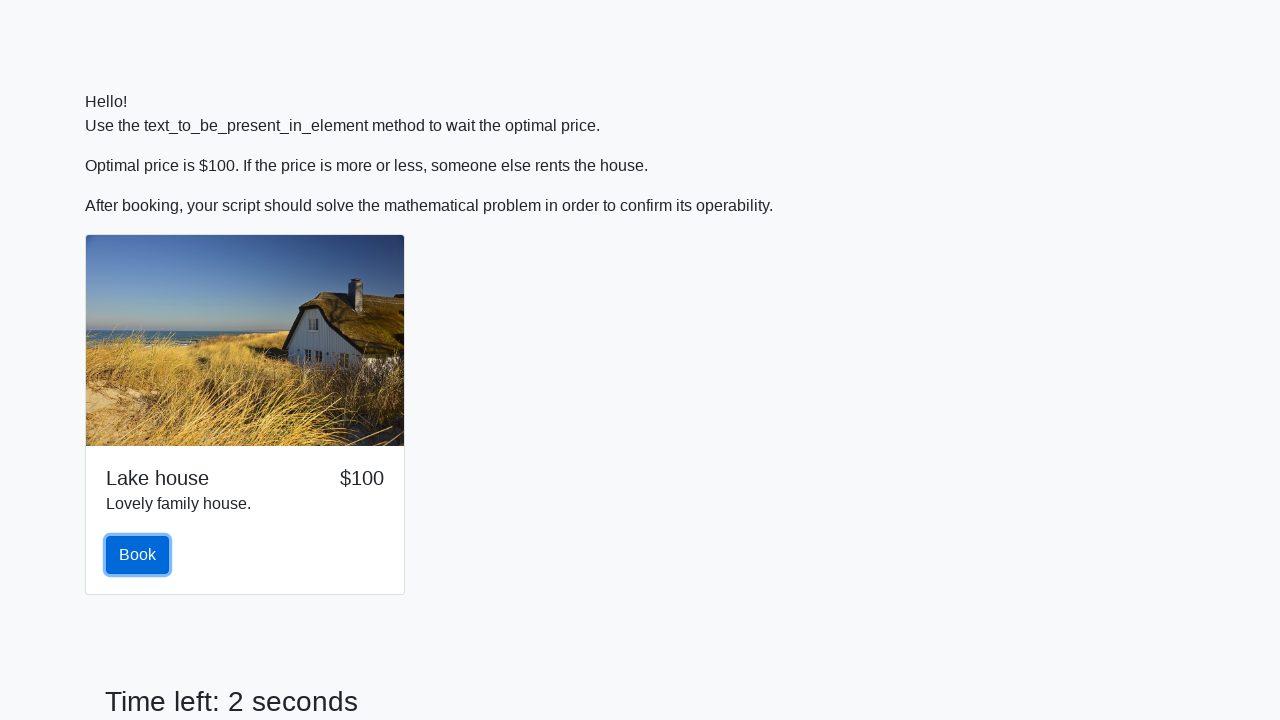

Calculated mathematical answer: 2.328824327580685
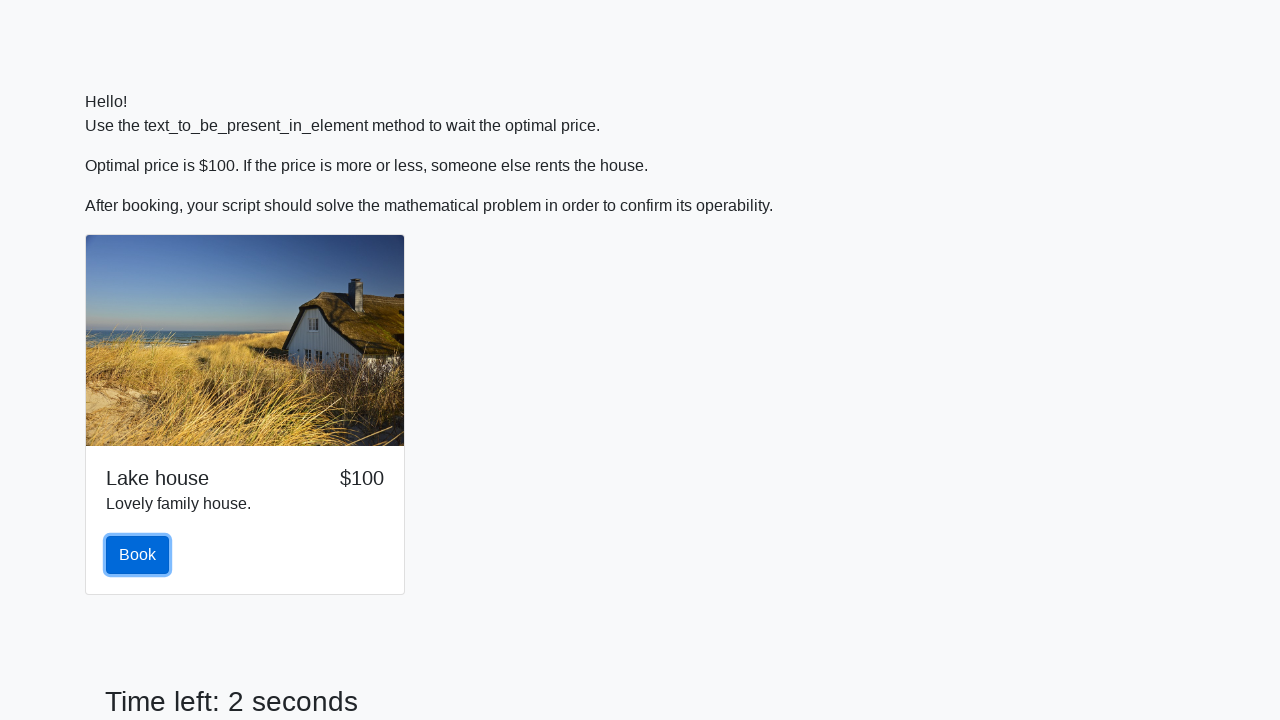

Filled answer field with calculated value: 2.328824327580685 on #answer
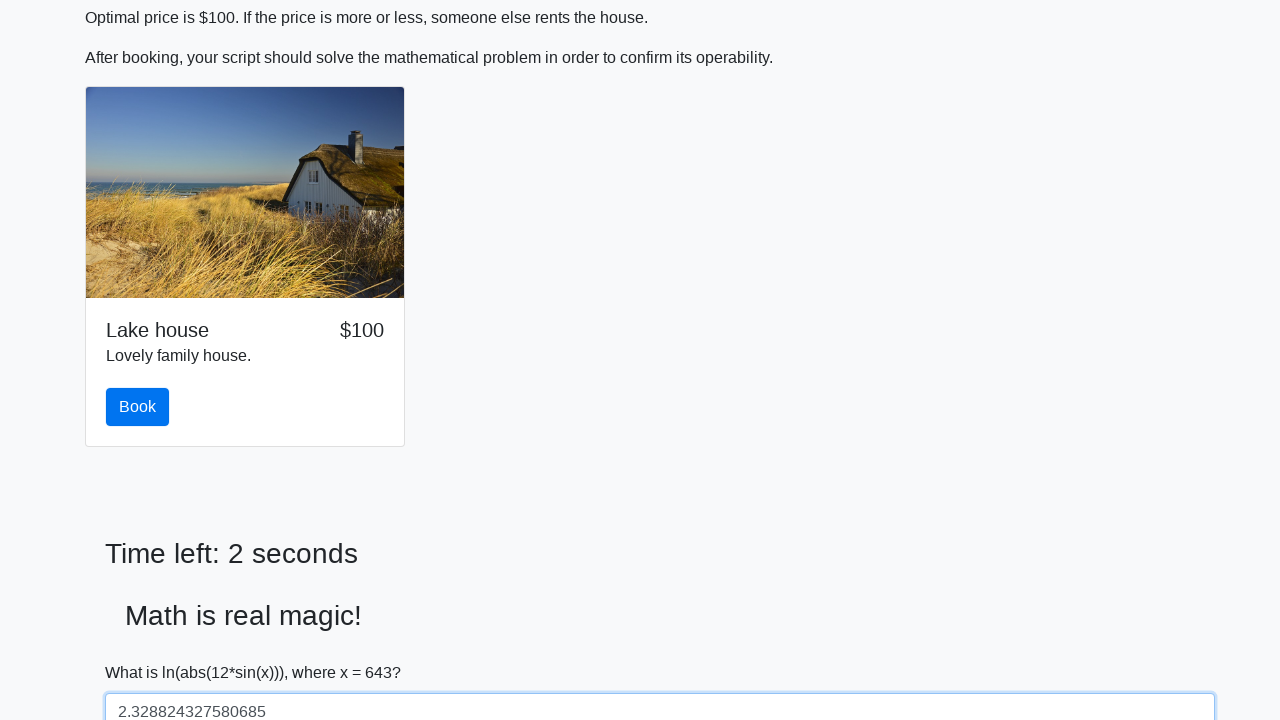

Clicked the solve button to submit the answer at (143, 651) on #solve.btn
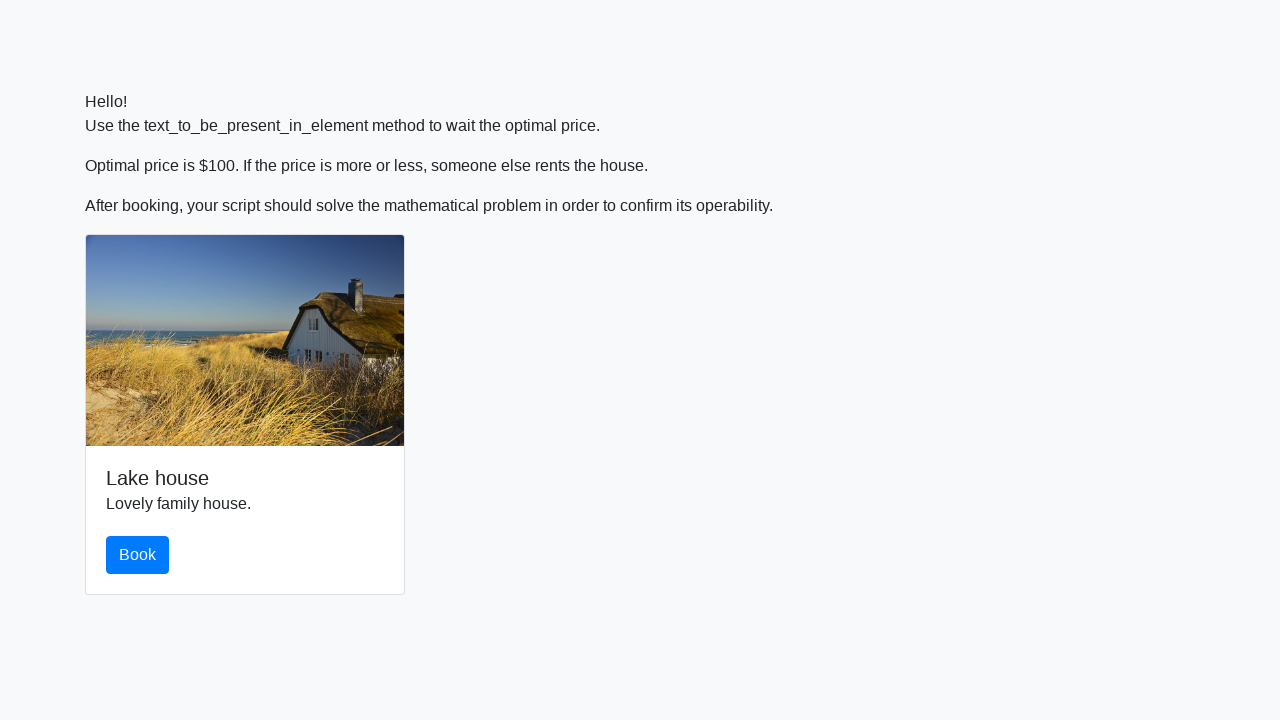

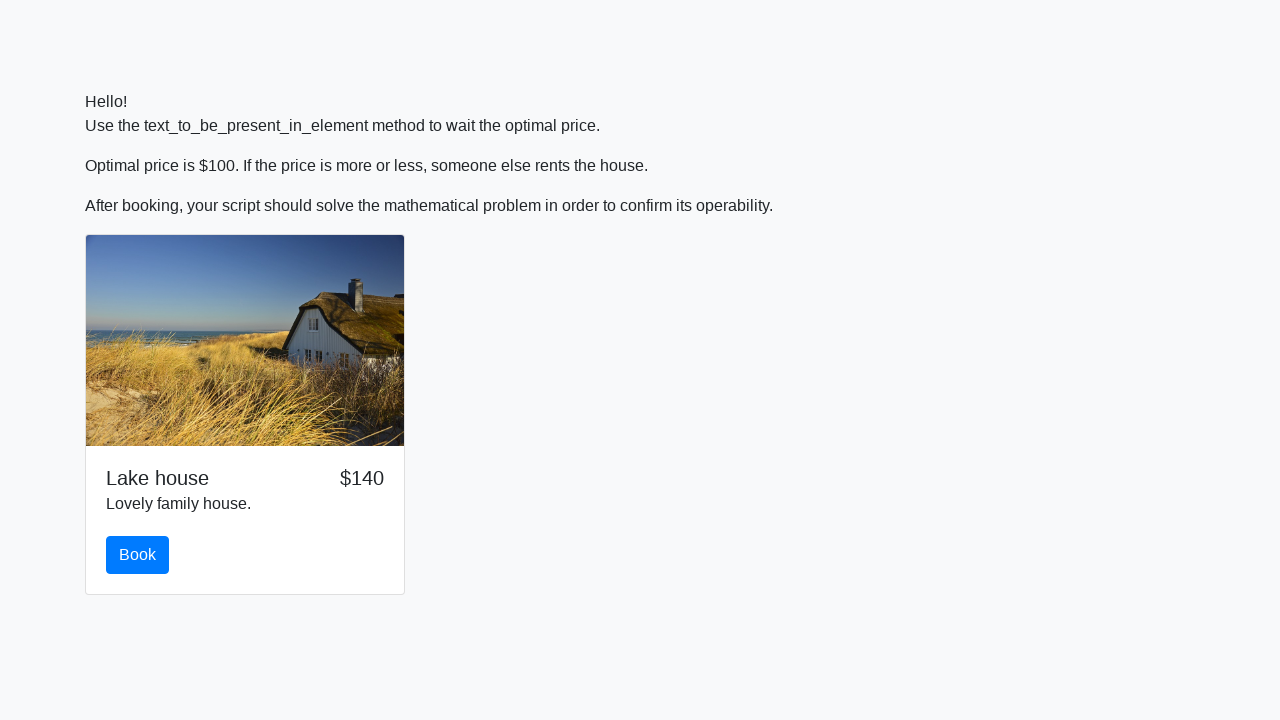